Tests product search functionality by typing a search query and verifying the correct number of visible products are displayed

Starting URL: https://rahulshettyacademy.com/seleniumPractise/#/

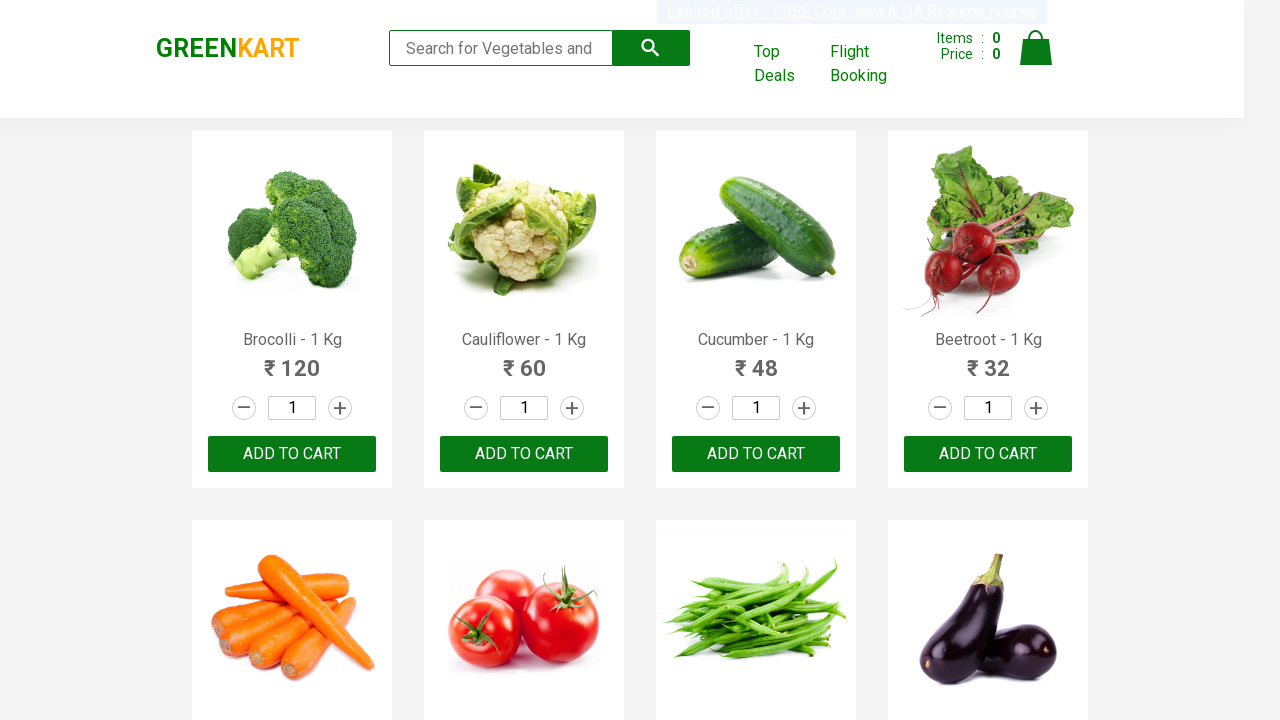

Typed 'ca' in the search field on .search-keyword
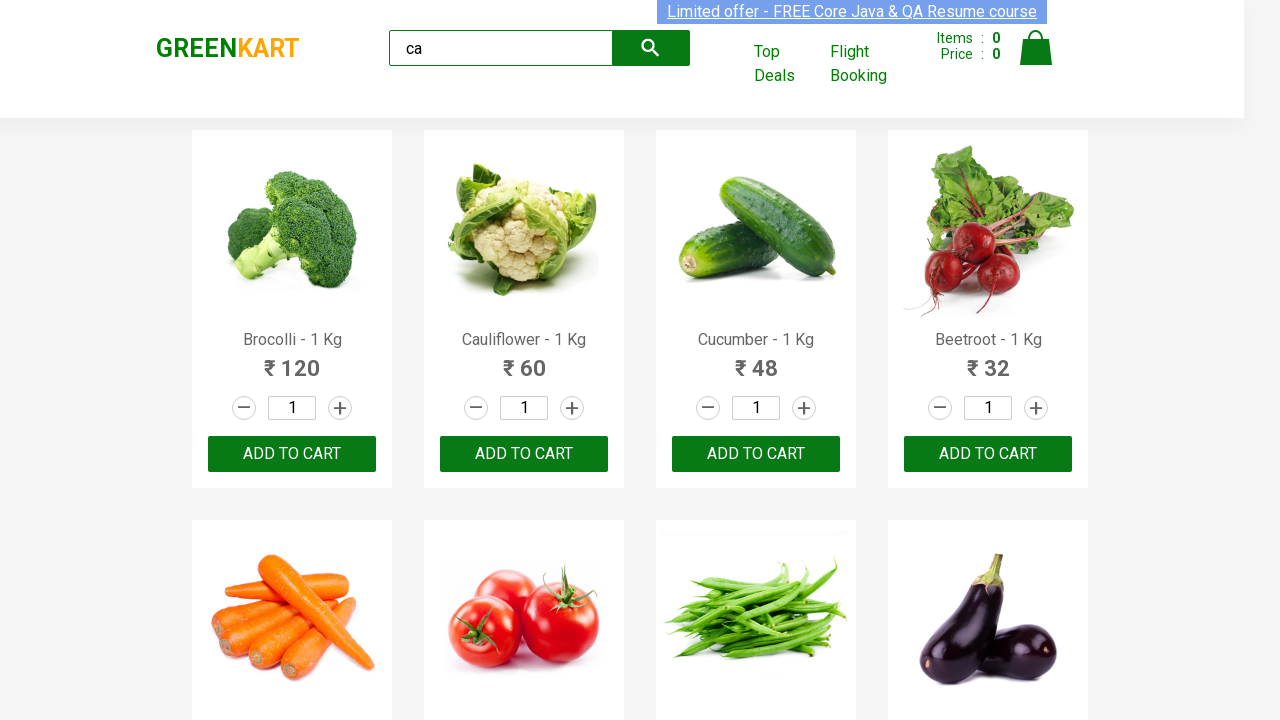

Waited 2000ms for search results to update
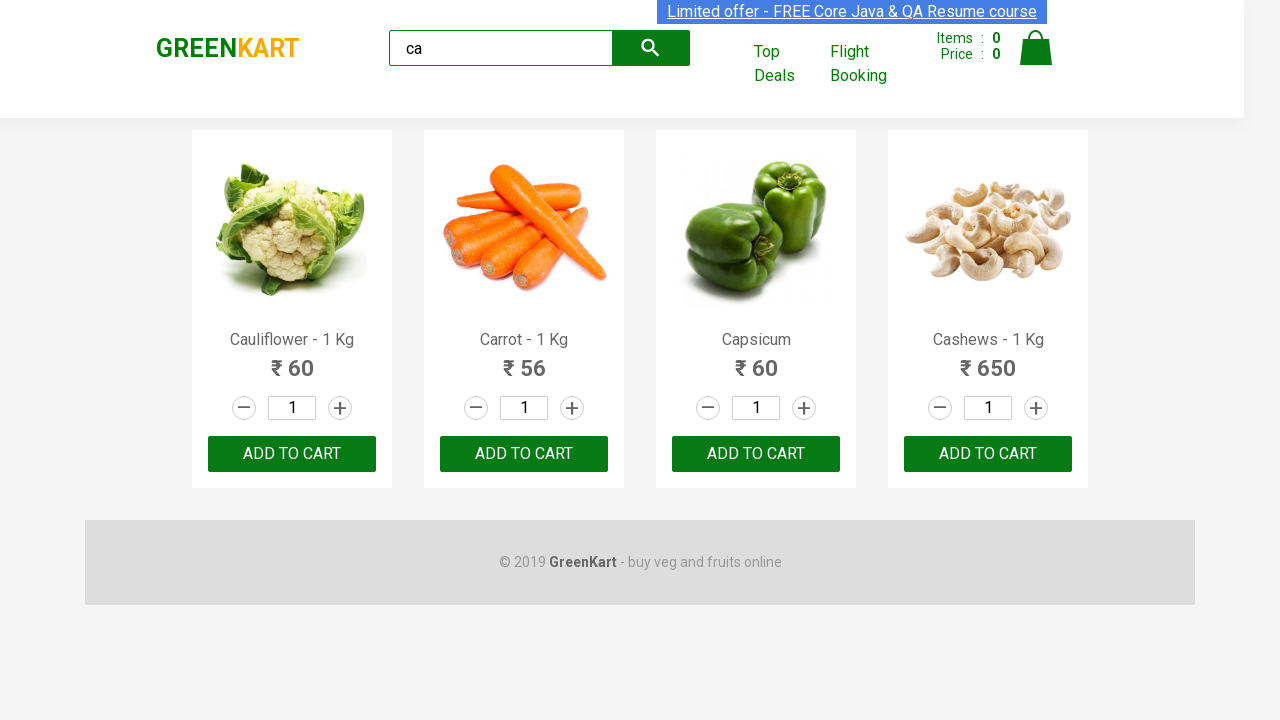

Located all visible products
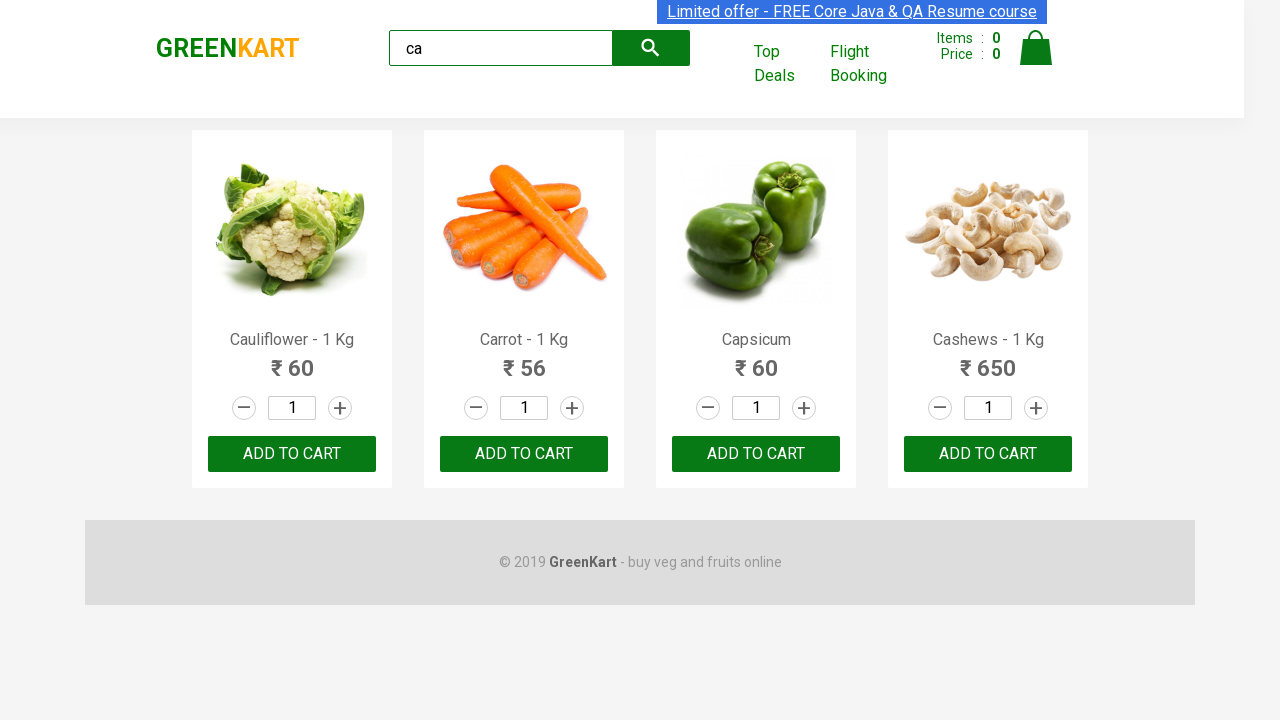

Verified that exactly 4 visible products are displayed
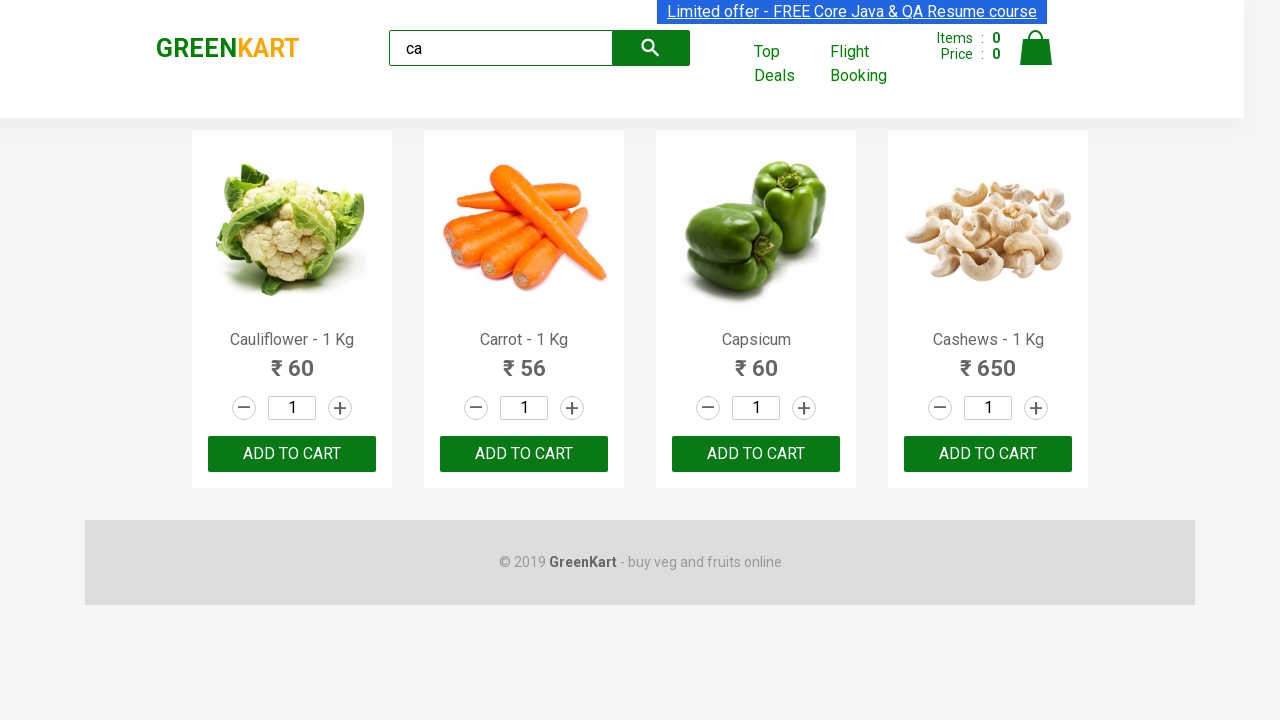

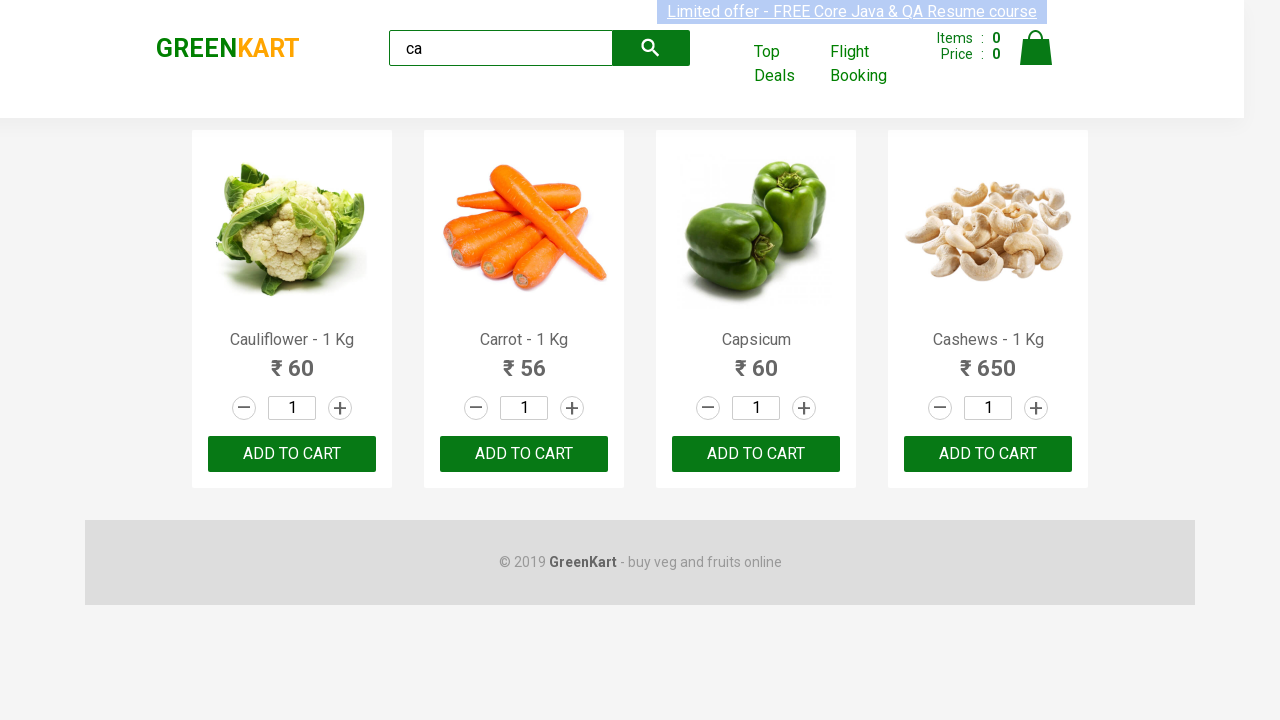